Tests double-click functionality on a button and verifies the resulting message

Starting URL: https://demoqa.com/buttons

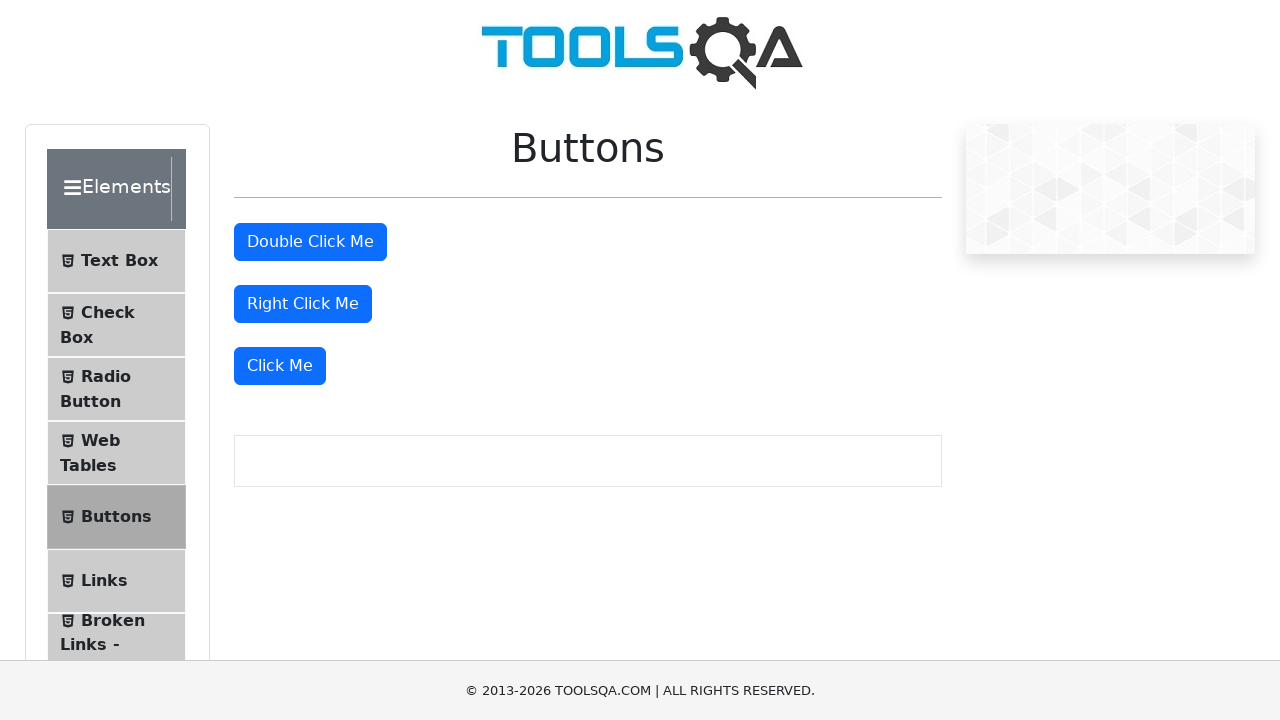

Double-clicked the double-click button at (310, 242) on button#doubleClickBtn
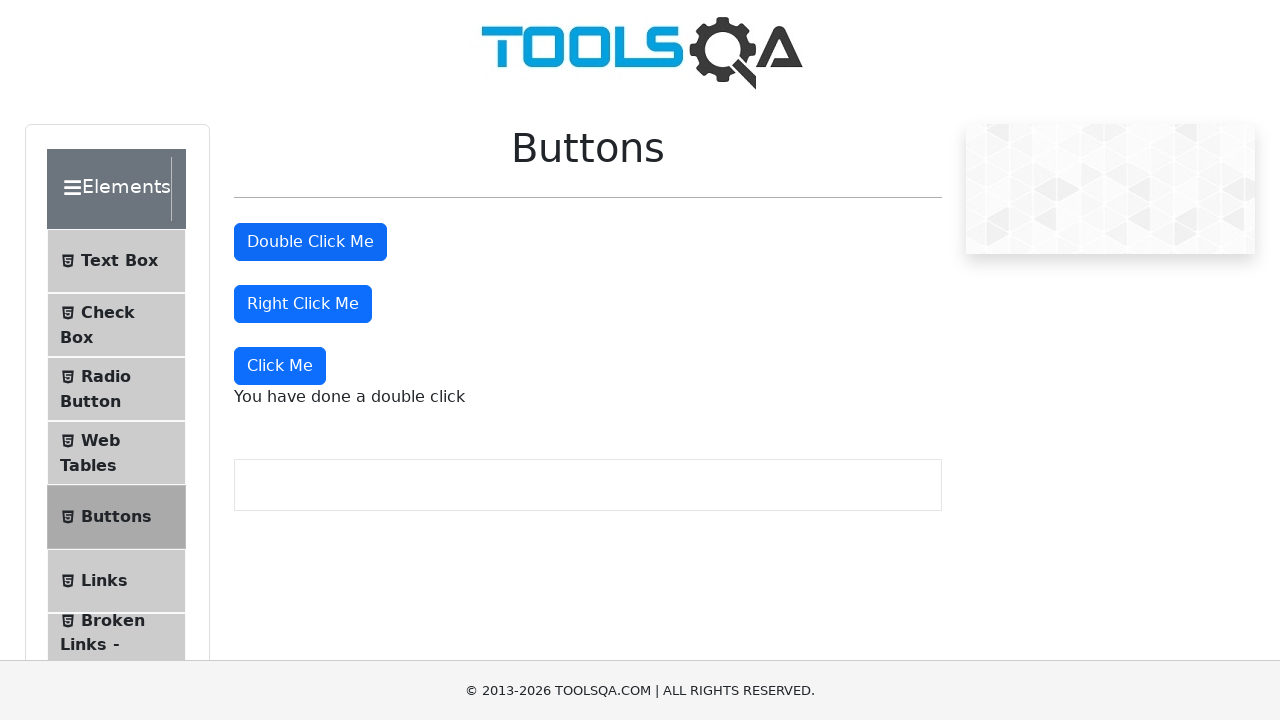

Double-click message element loaded
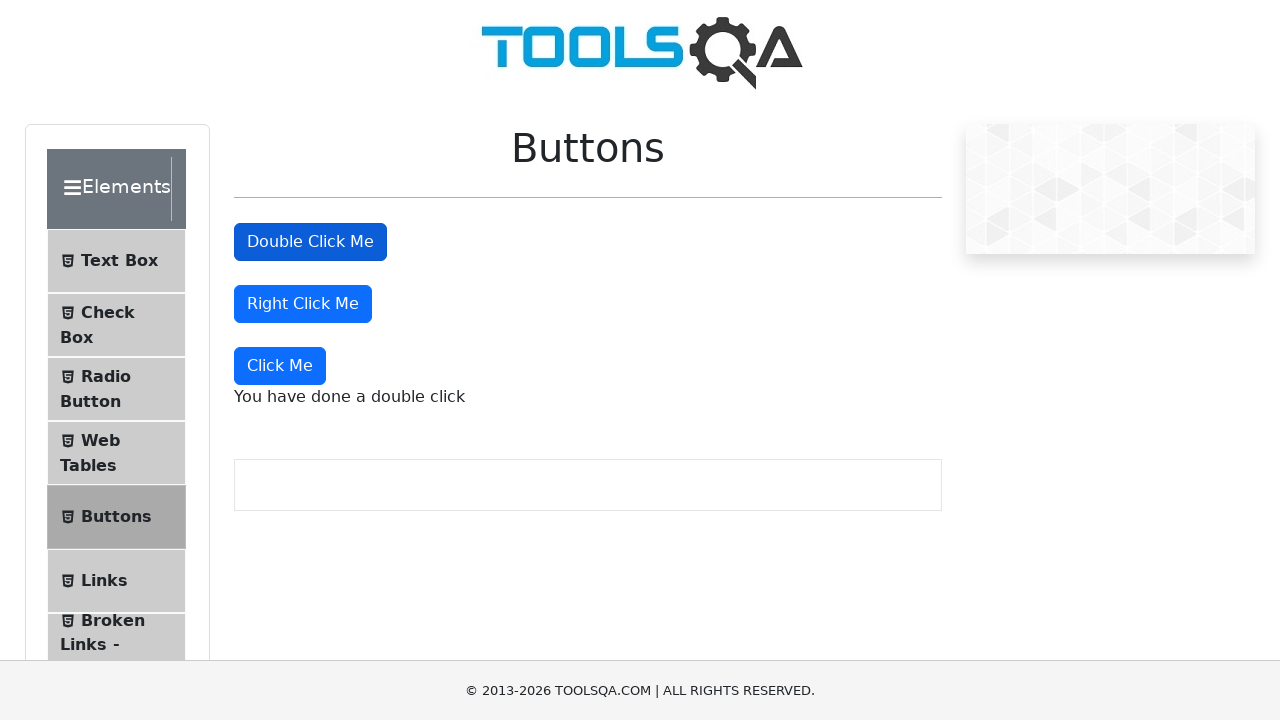

Verified double-click message displays 'You have done a double click'
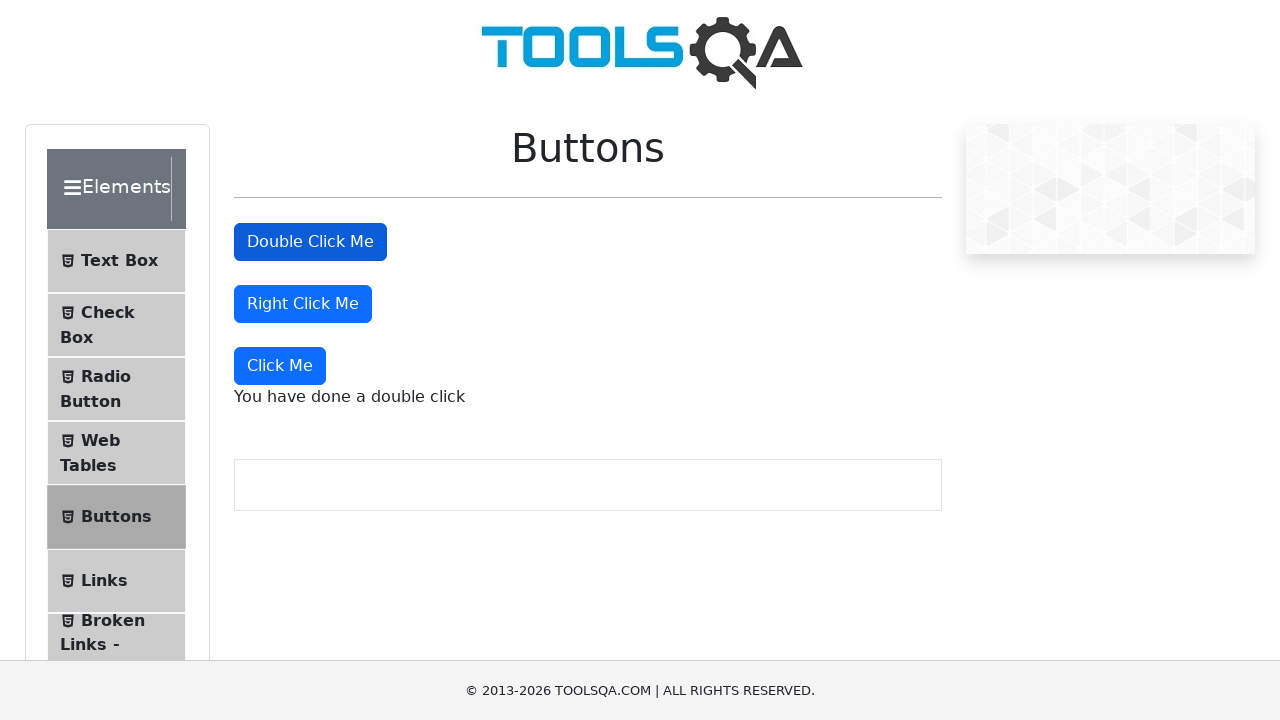

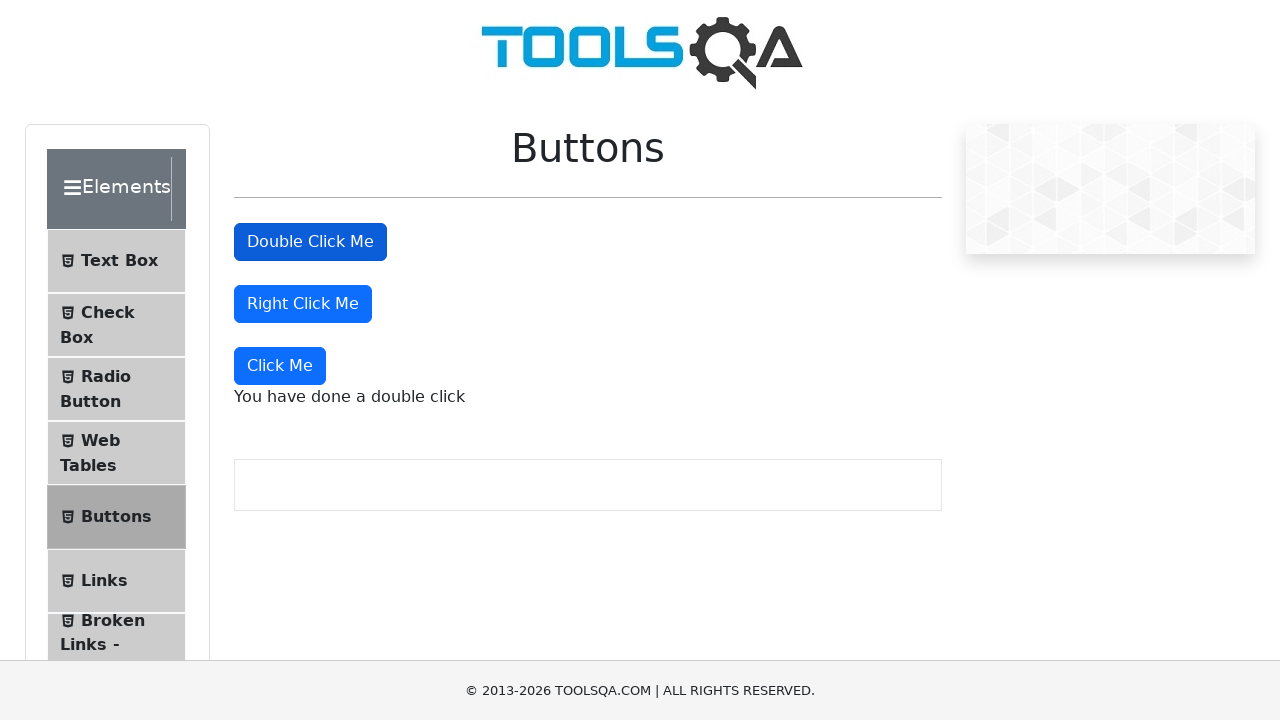